Tests the contact form functionality by clicking Contact, filling in email, name, and message fields, then submitting the form

Starting URL: https://www.demoblaze.com/index.html

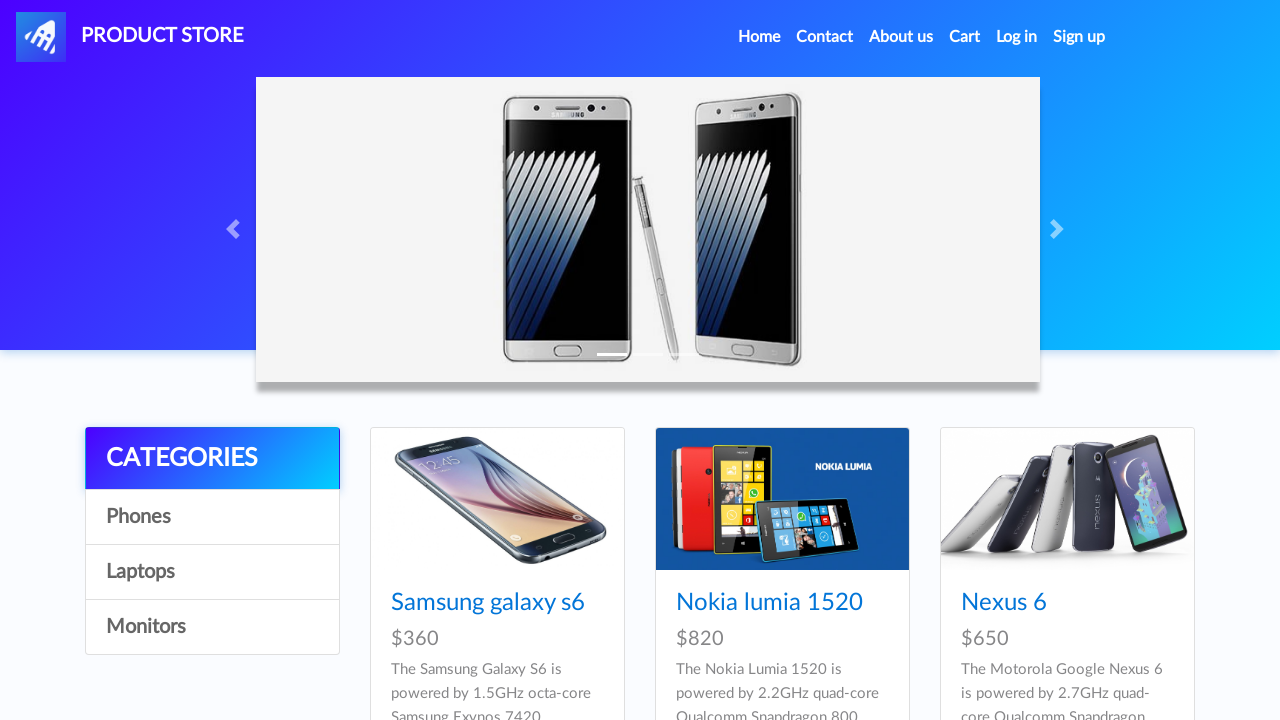

Clicked Contact link in navigation at (825, 37) on a.nav-link:has-text('Contact')
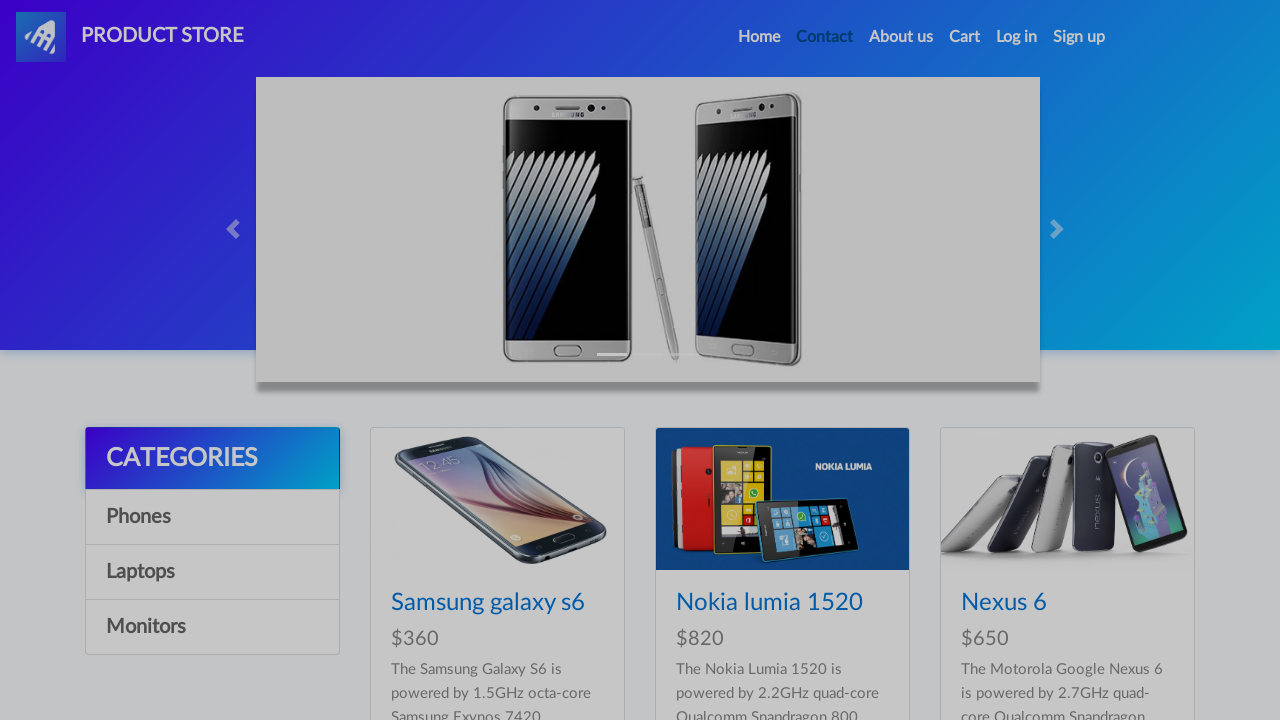

Contact modal appeared and email field is visible
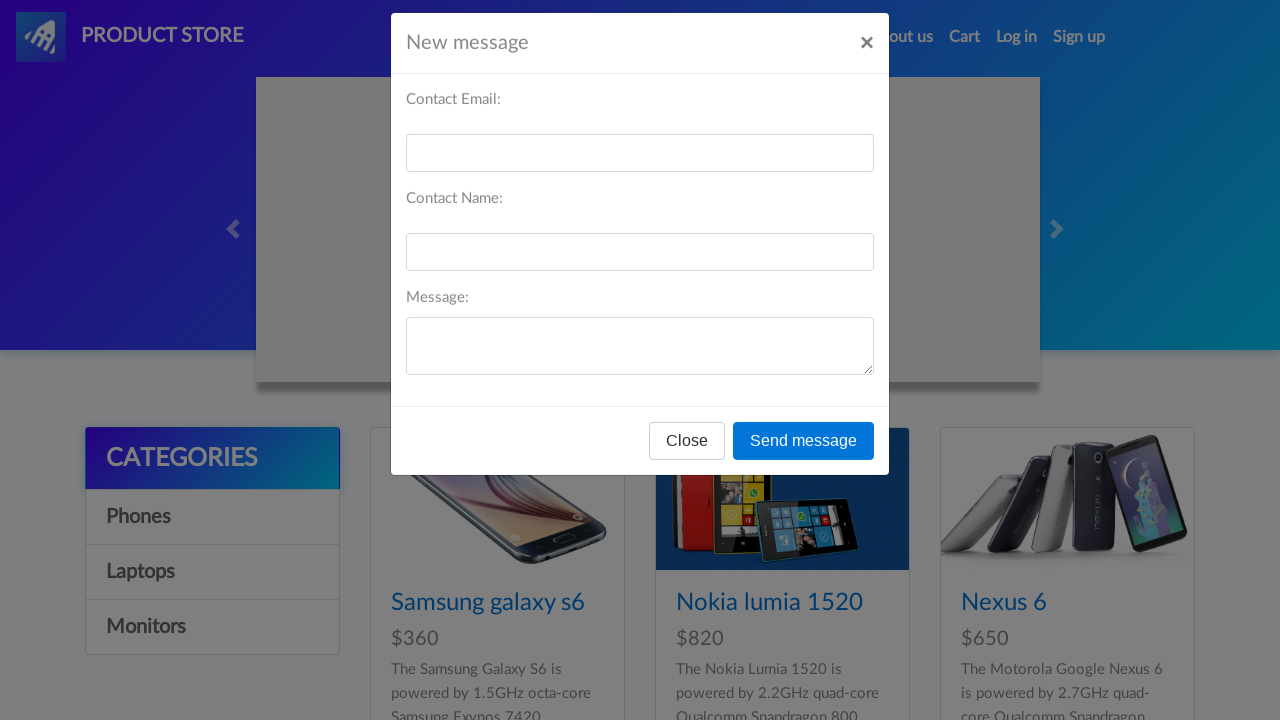

Filled email field with 'customertest@example.com' on #recipient-email
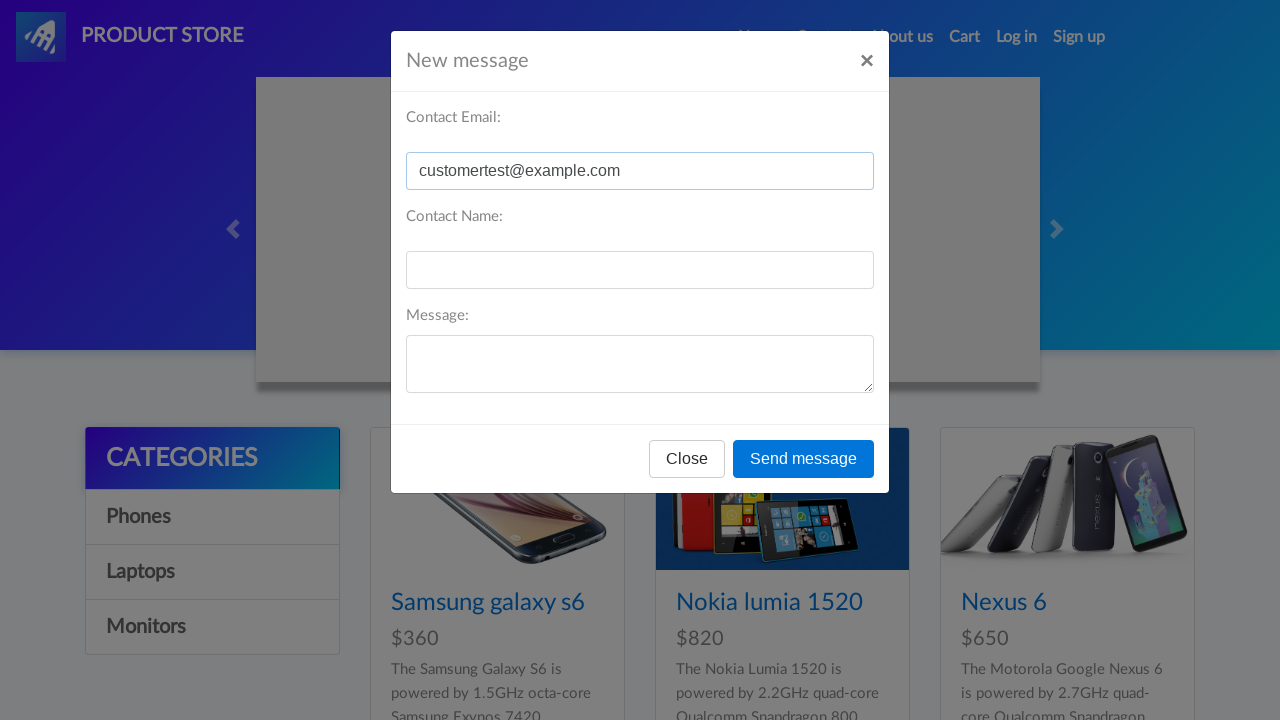

Filled name field with 'Maria Rodriguez' on #recipient-name
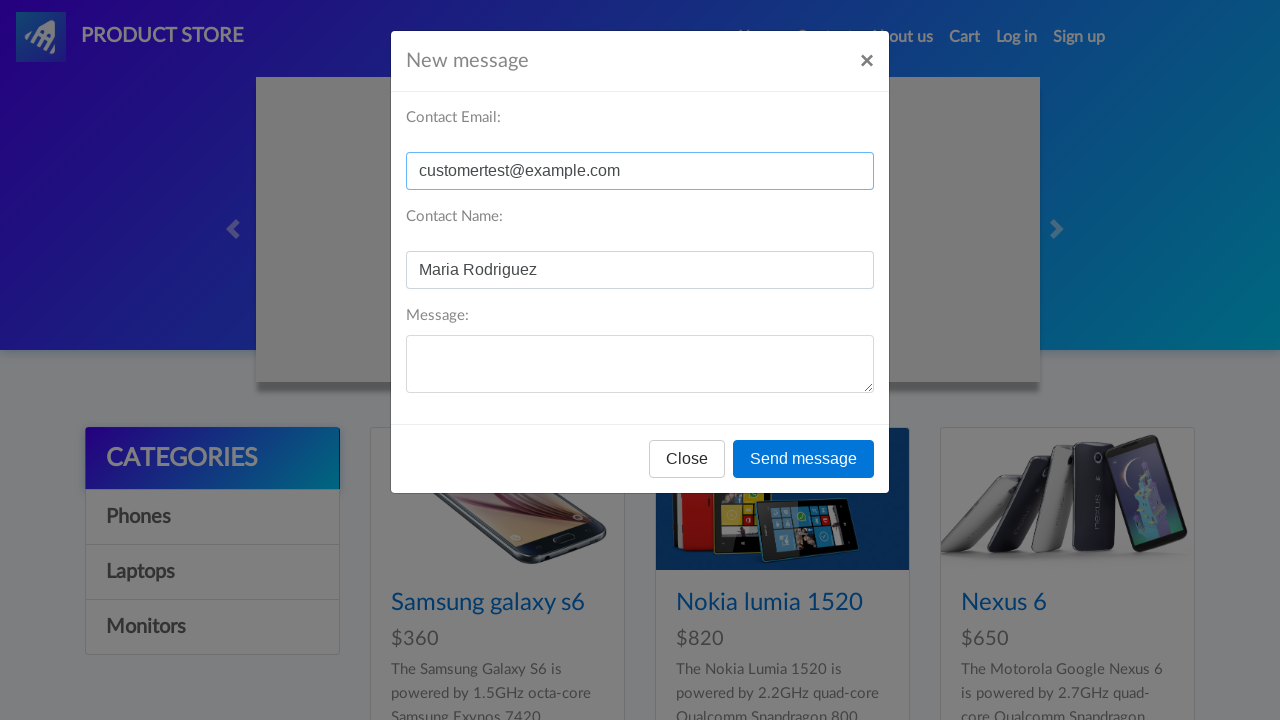

Filled message field with product inquiry message on #message-text
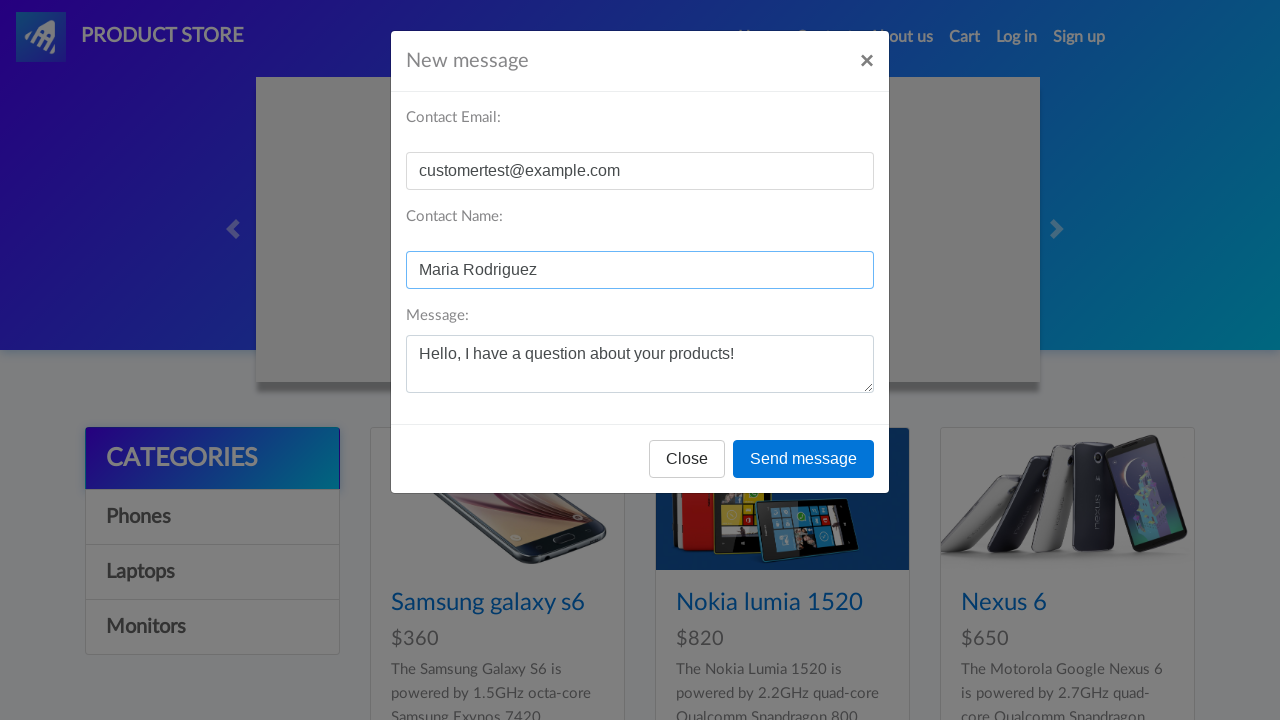

Clicked Send message button to submit contact form at (804, 459) on button:has-text('Send message')
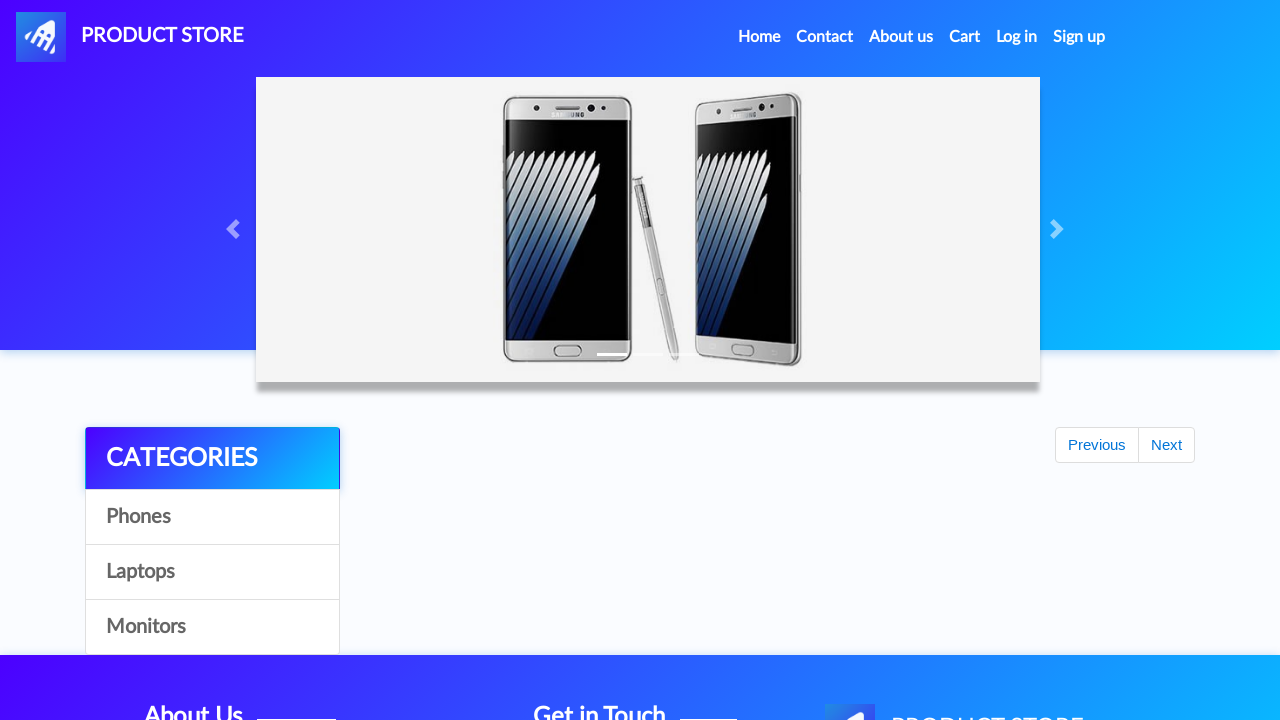

Waited for form submission response
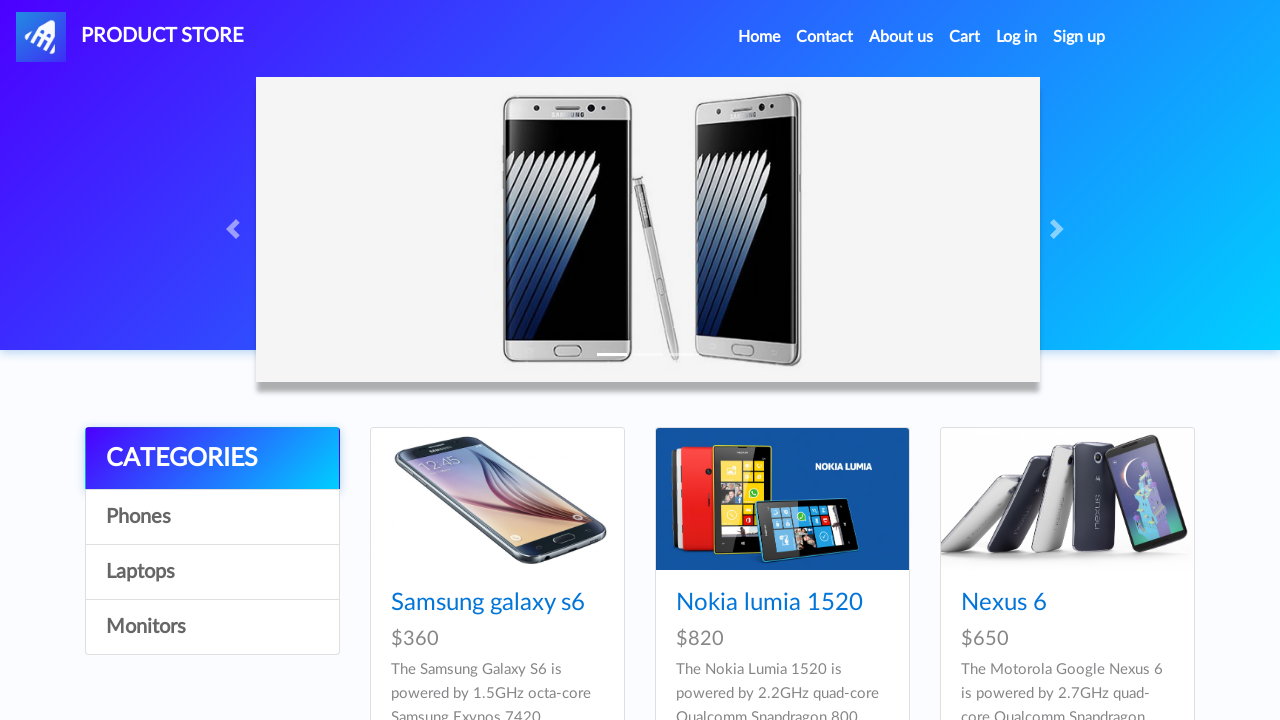

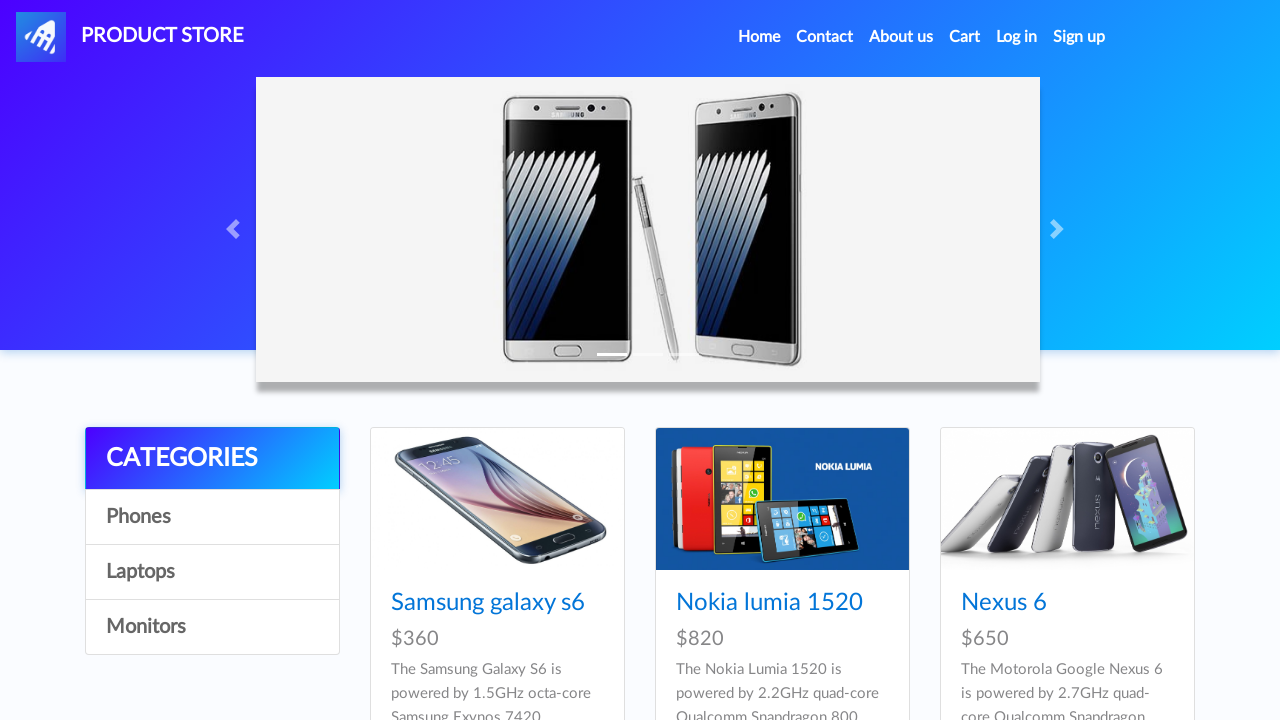